Tests dynamic dropdown selection for flight booking by selecting origin and destination cities

Starting URL: https://rahulshettyacademy.com/dropdownsPractise/

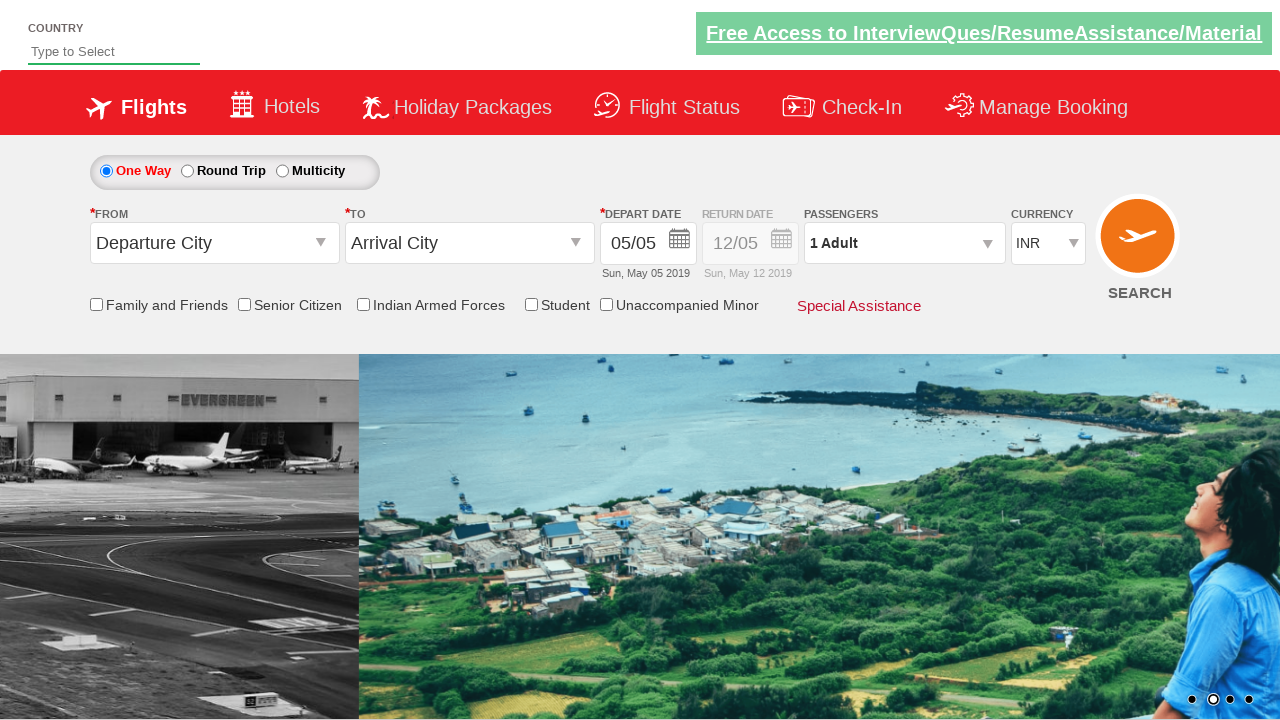

Clicked origin station dropdown to open it at (214, 243) on input#ctl00_mainContent_ddl_originStation1_CTXT
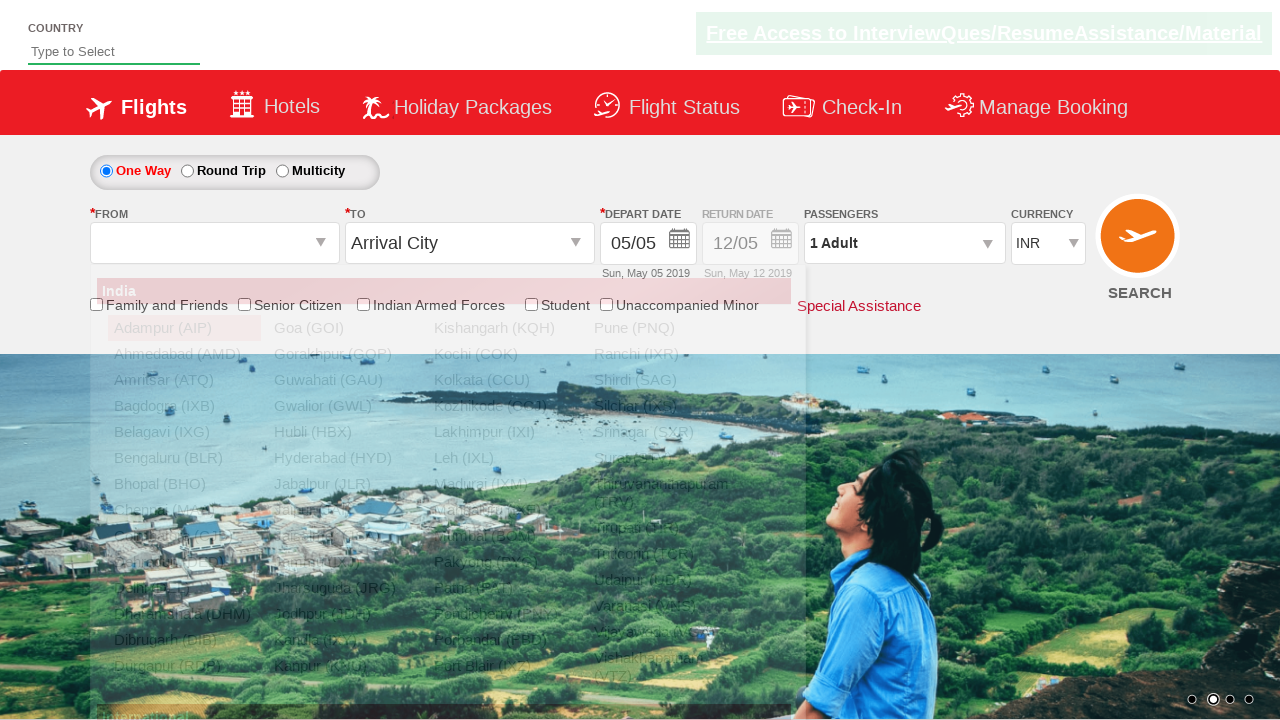

Selected Delhi (DEL) as origin city at (184, 588) on a[value='DEL']
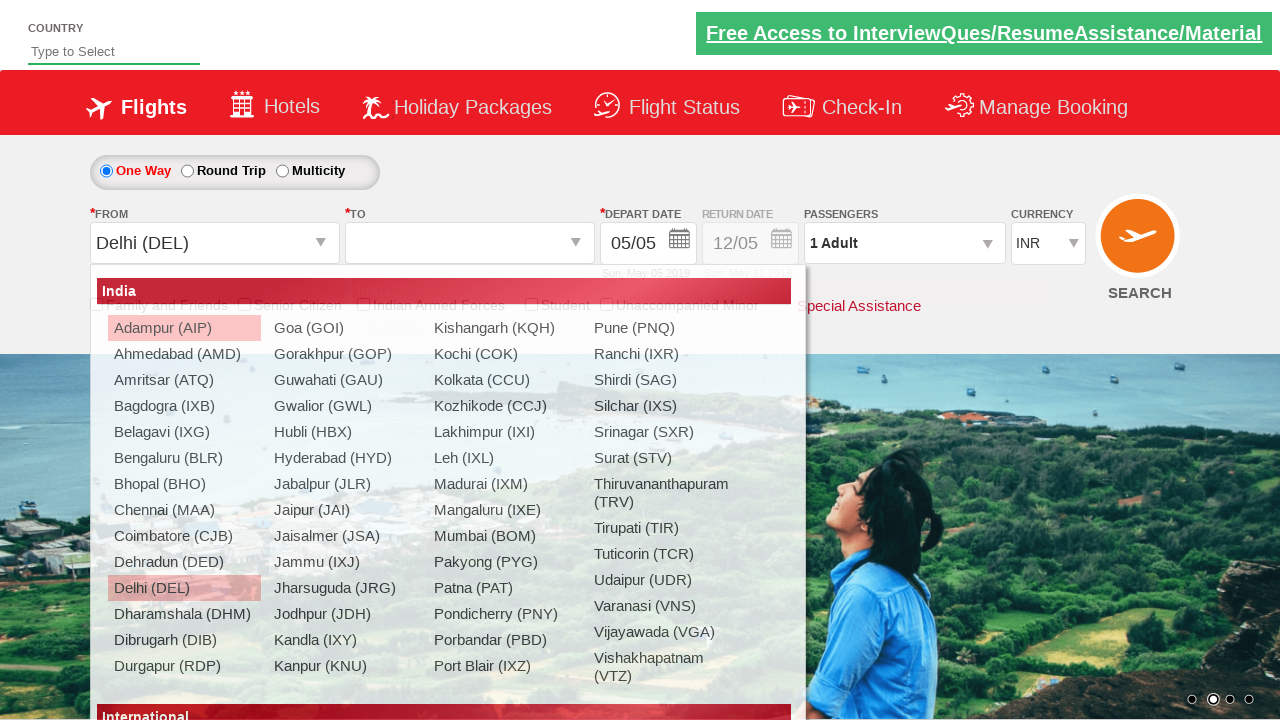

Waited for destination dropdown to be ready
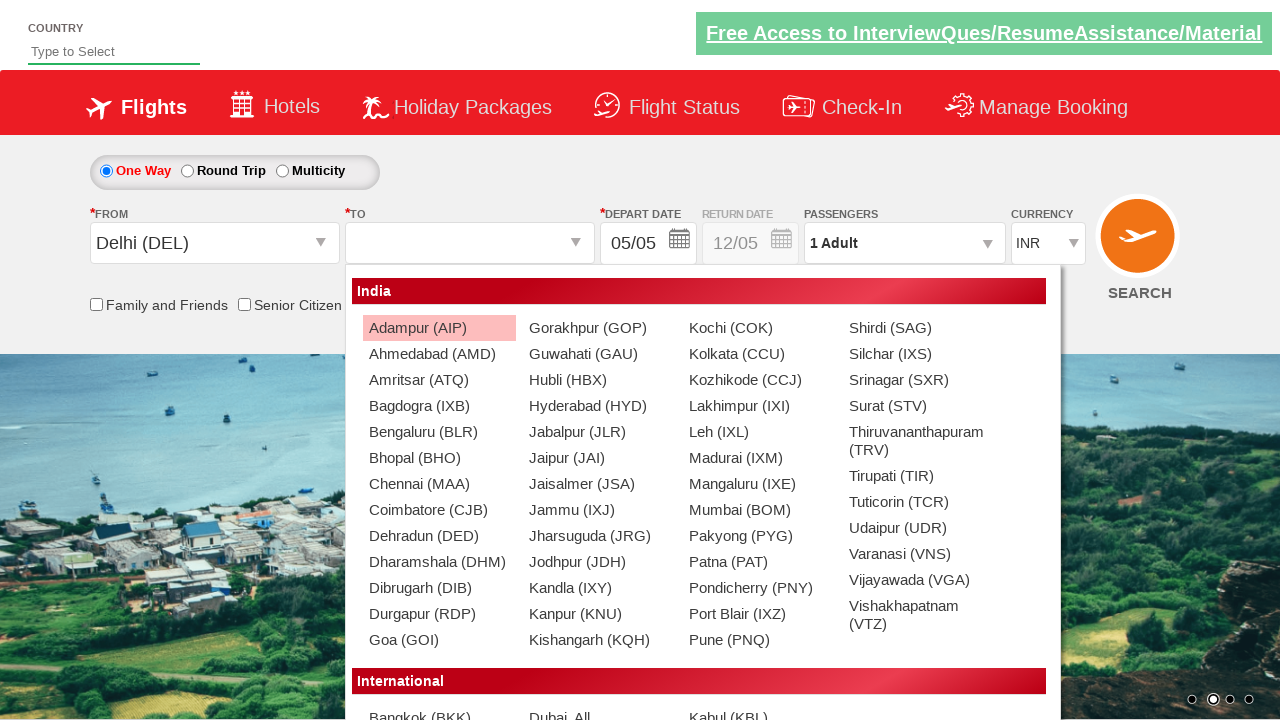

Selected Goa (GOP) as destination city at (599, 328) on (//a[@value='GOP'])[2]
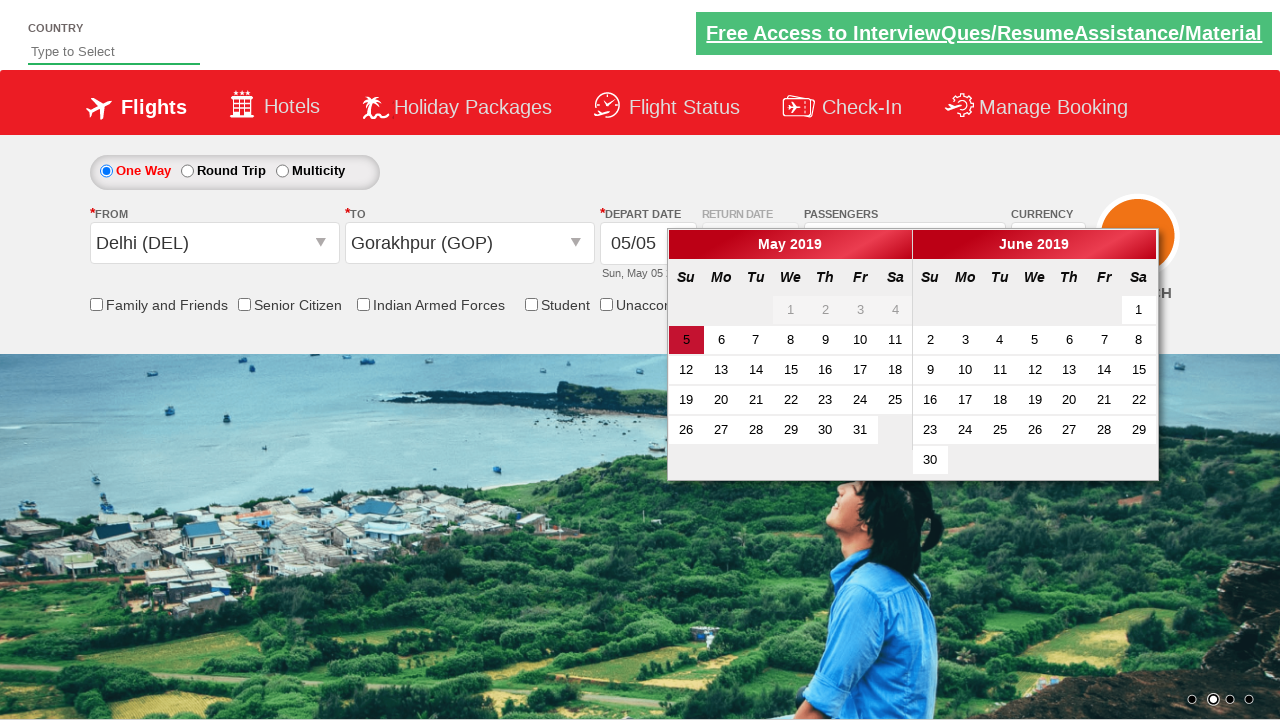

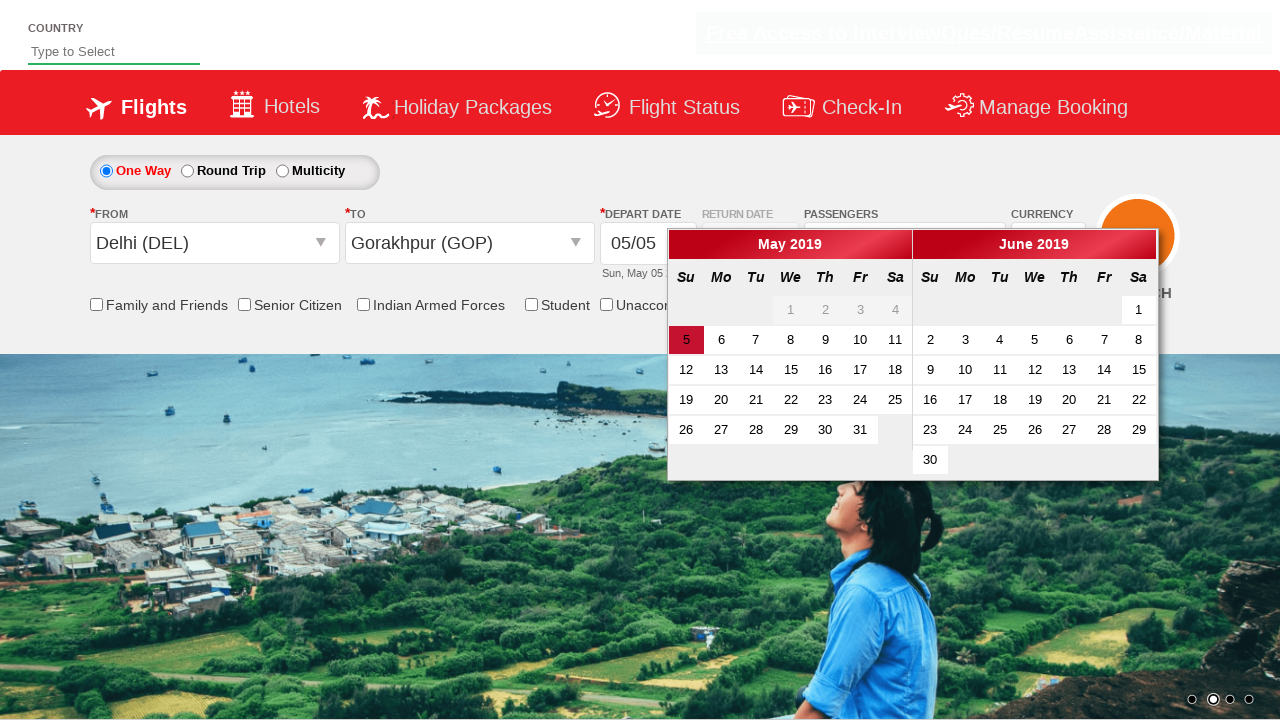